Tests JavaScript confirm dialog by triggering it and accepting (clicking OK)

Starting URL: https://the-internet.herokuapp.com/

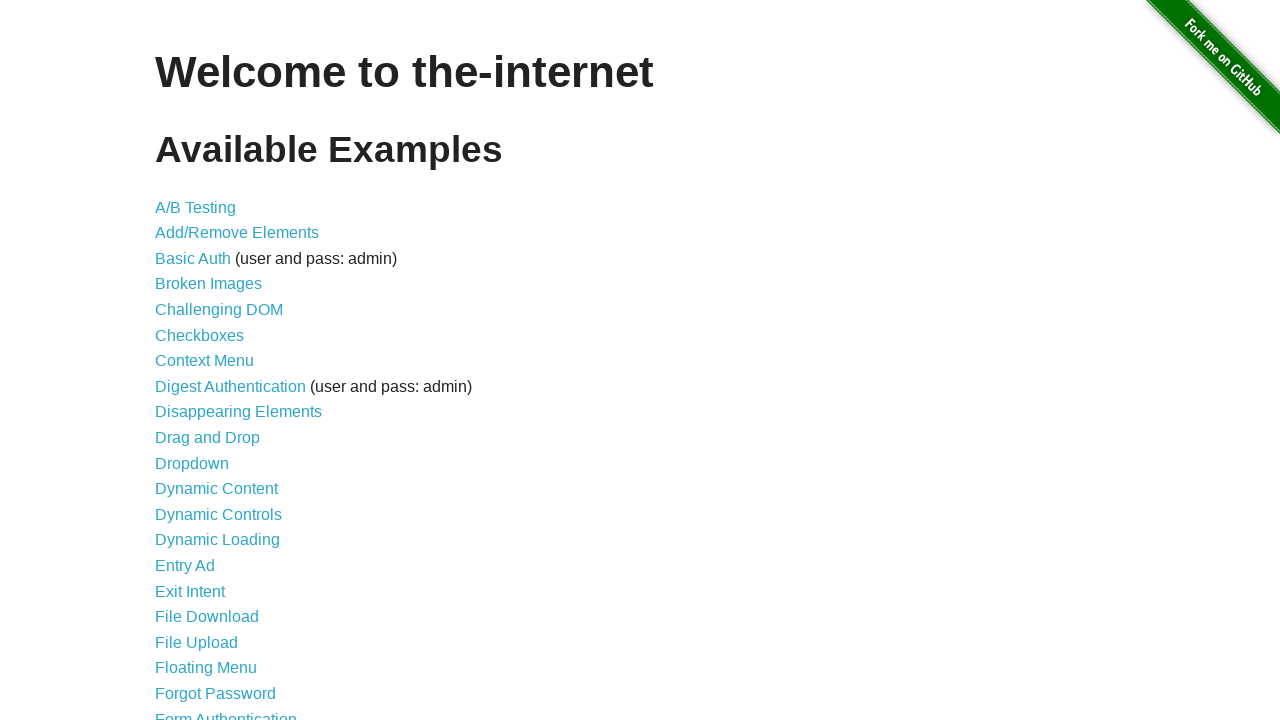

Clicked JavaScript Alerts link at (214, 361) on a:text('JavaScript Alerts')
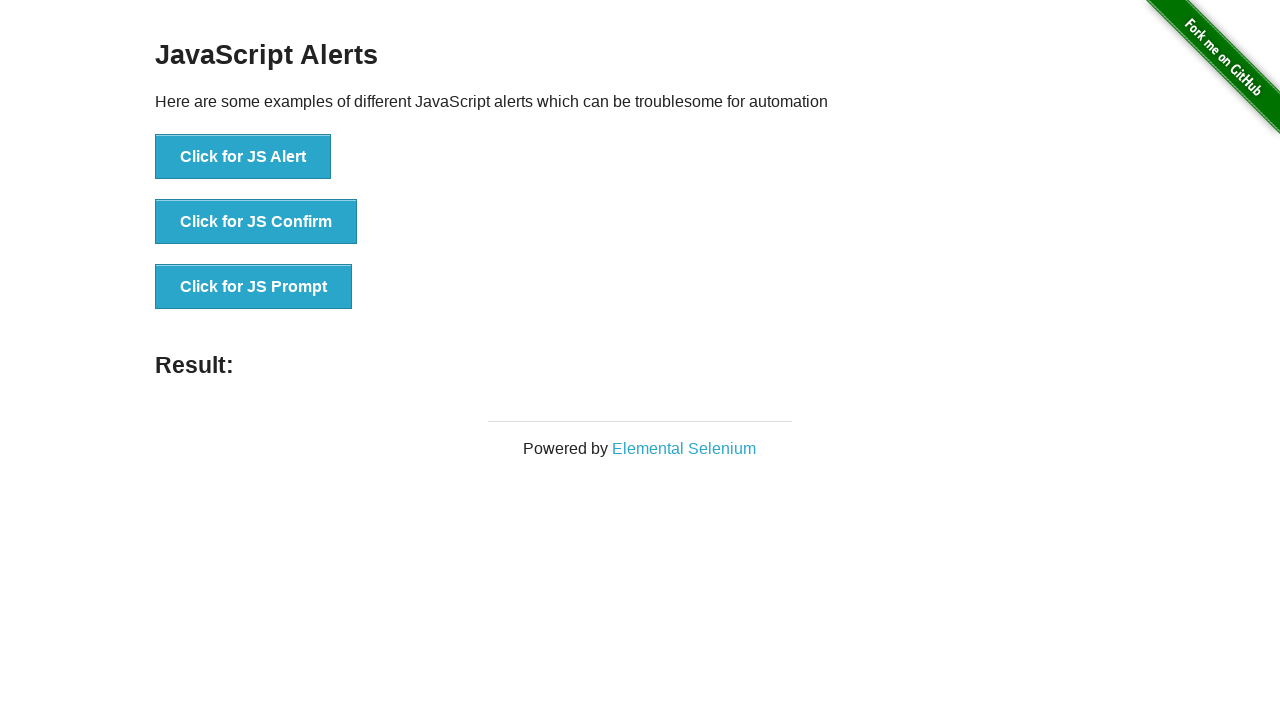

Set up dialog handler to accept confirm dialogs
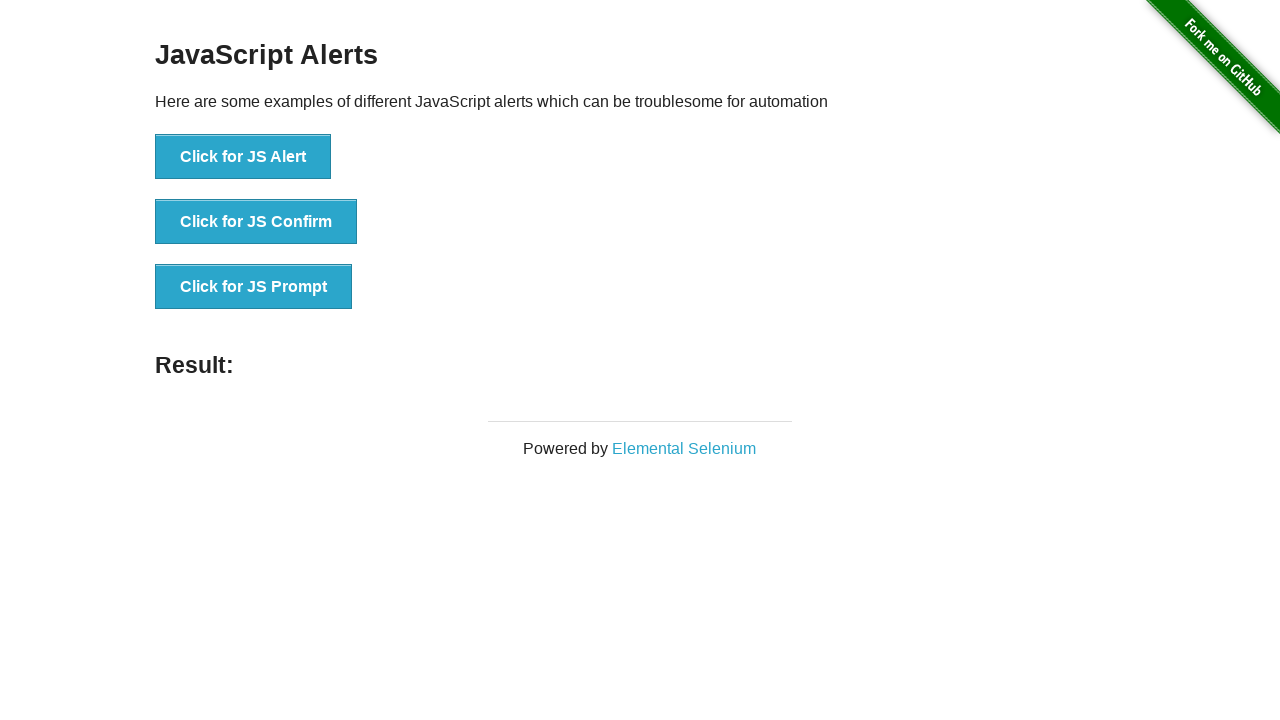

Clicked button to trigger JavaScript confirm dialog at (256, 222) on button:text('Click for JS Confirm')
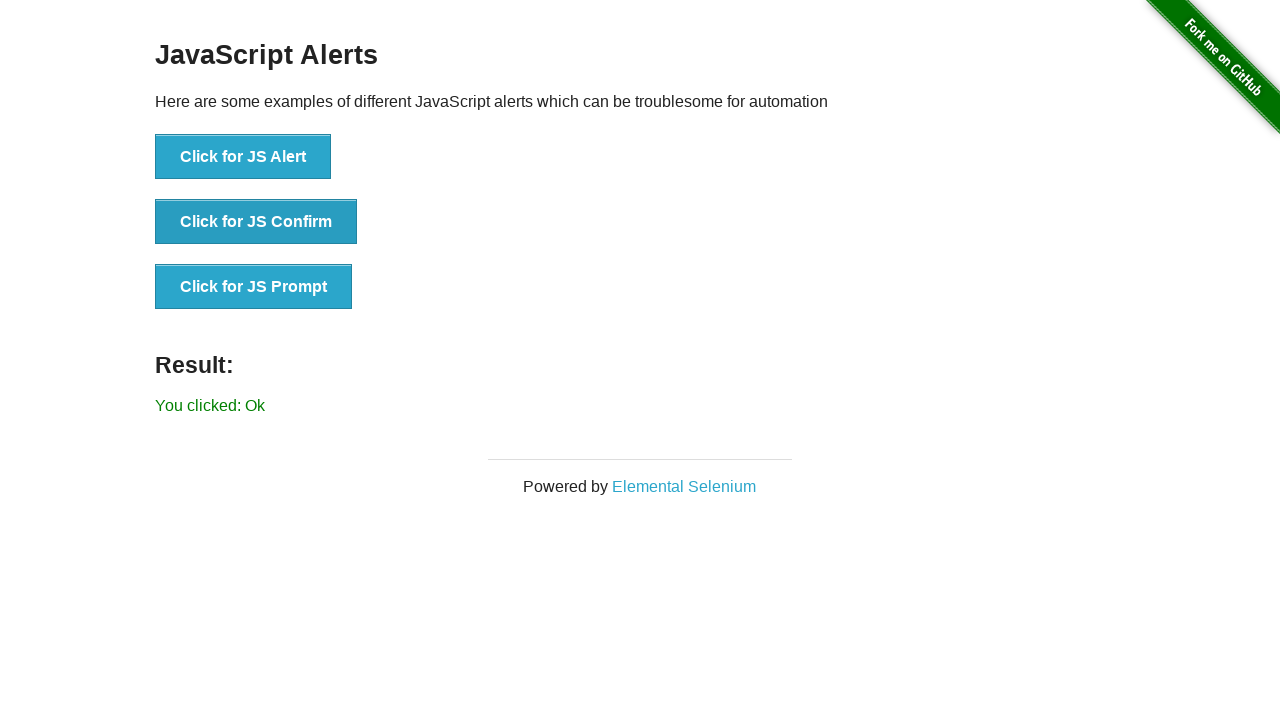

Confirm dialog was accepted and result text appeared
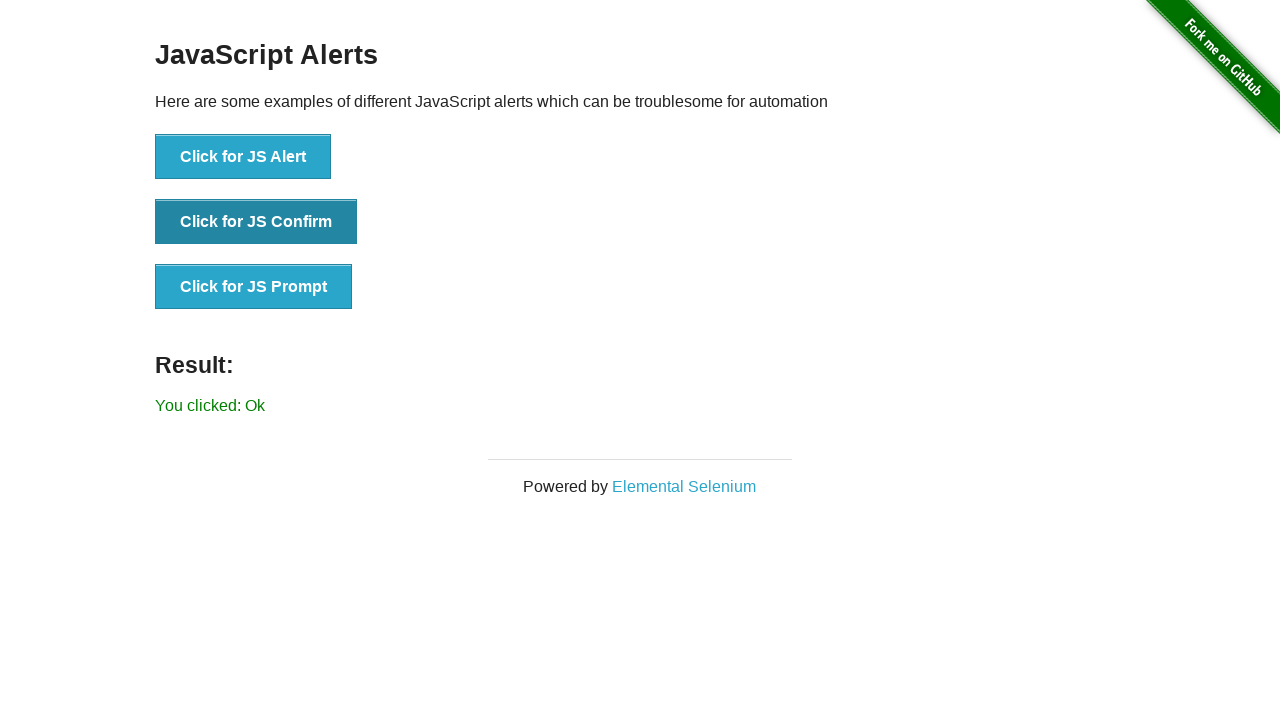

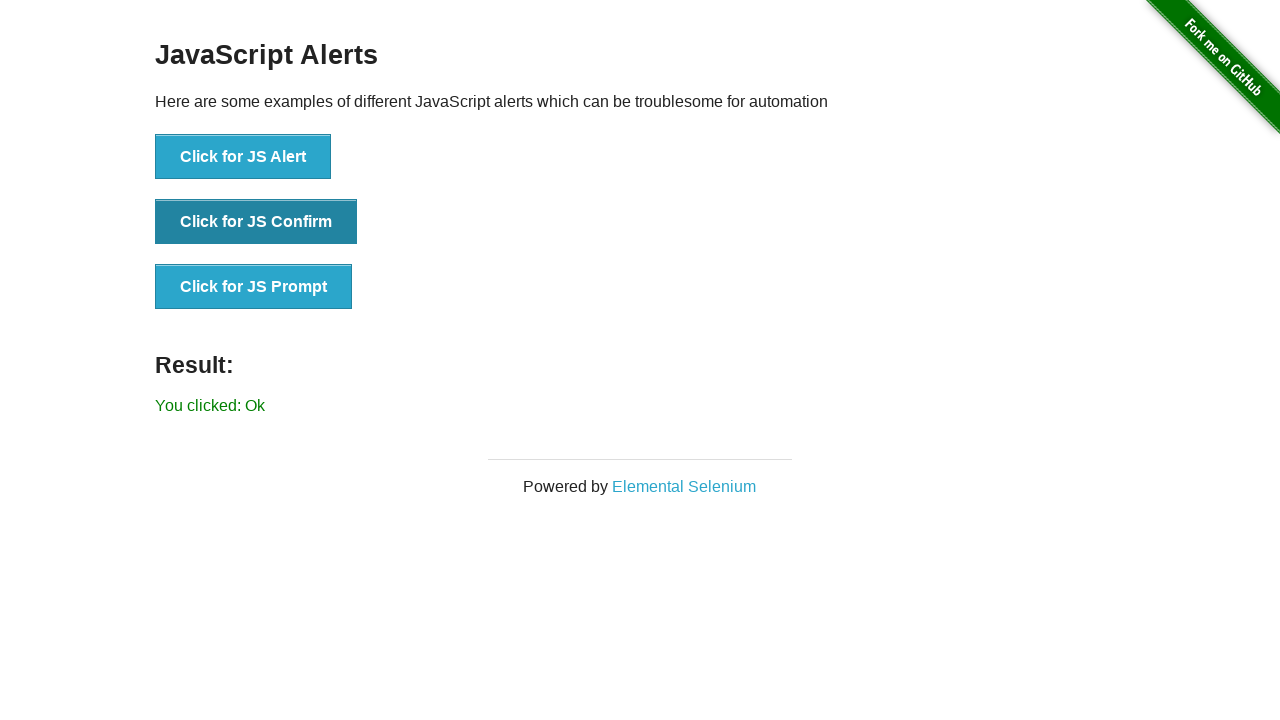